Tests a text box form by filling in full name, email, current address, and permanent address fields, then submitting the form

Starting URL: https://demoqa.com/text-box

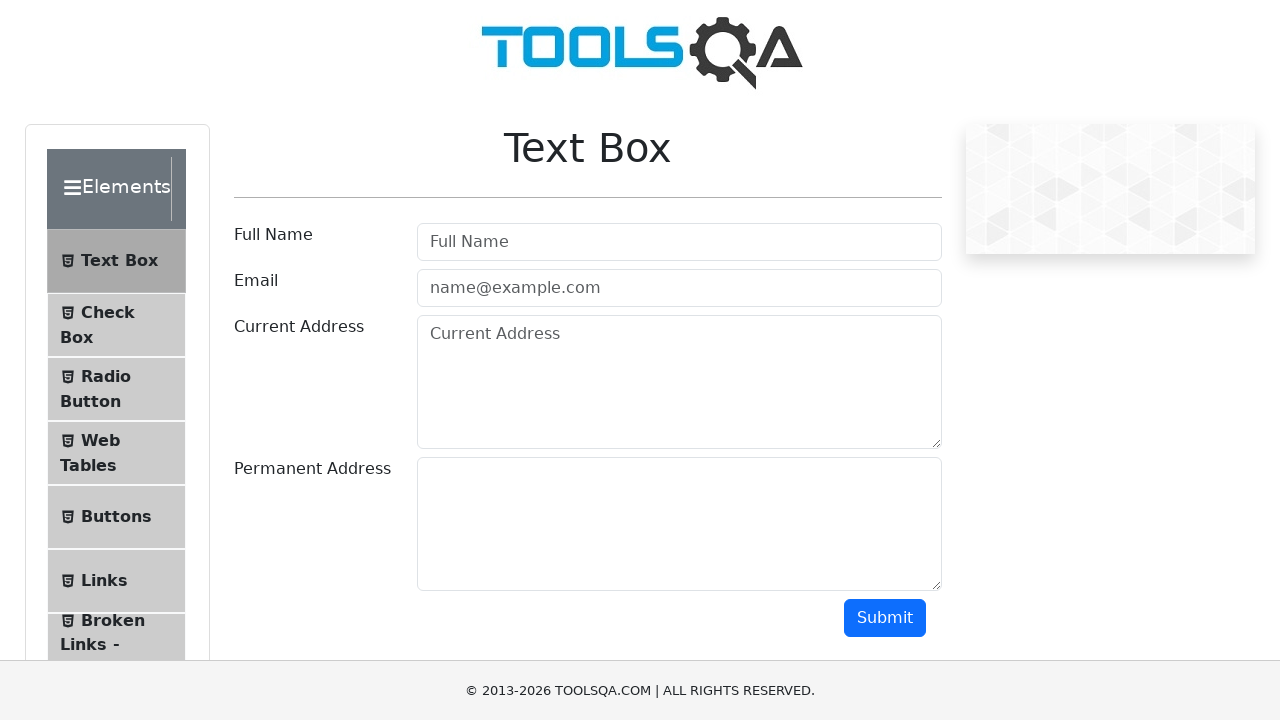

Filled full name field with 'Almaz' on #userName
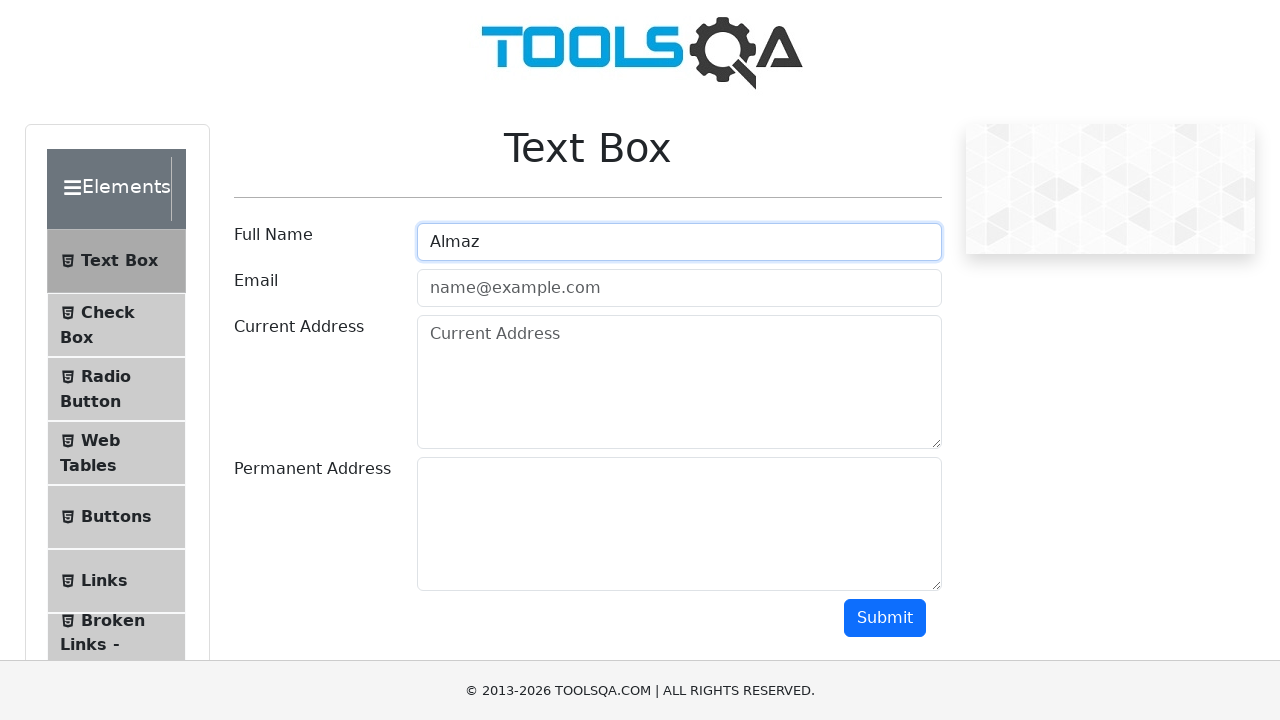

Filled email field with 'kaparov777almaz@gmail.com' on #userEmail
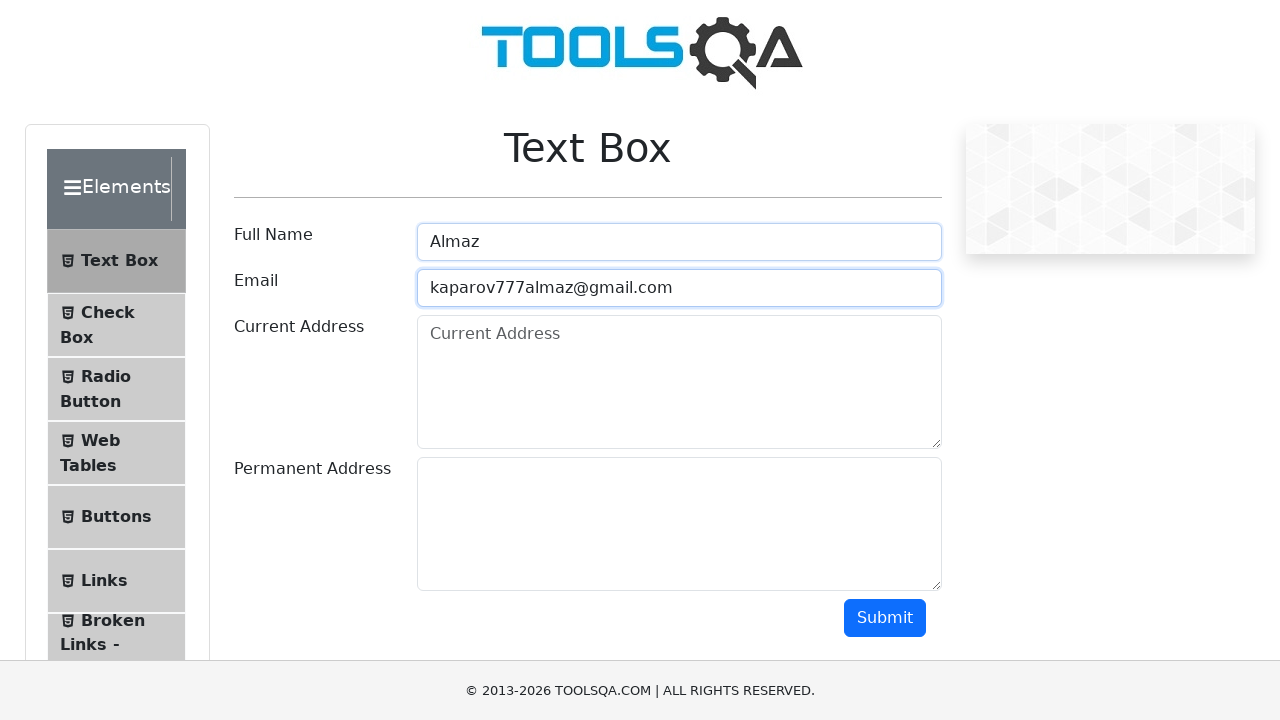

Filled current address field with 'Prague' on #currentAddress
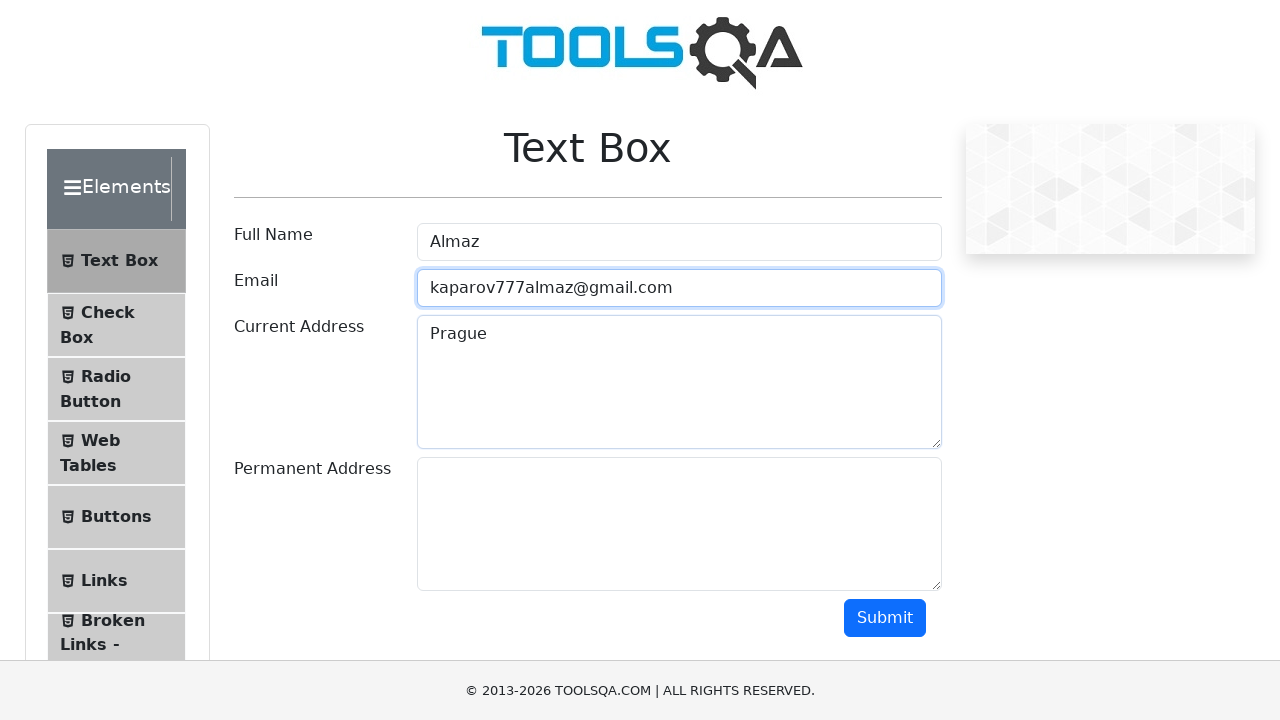

Filled permanent address field with 'Bishkek' on #permanentAddress
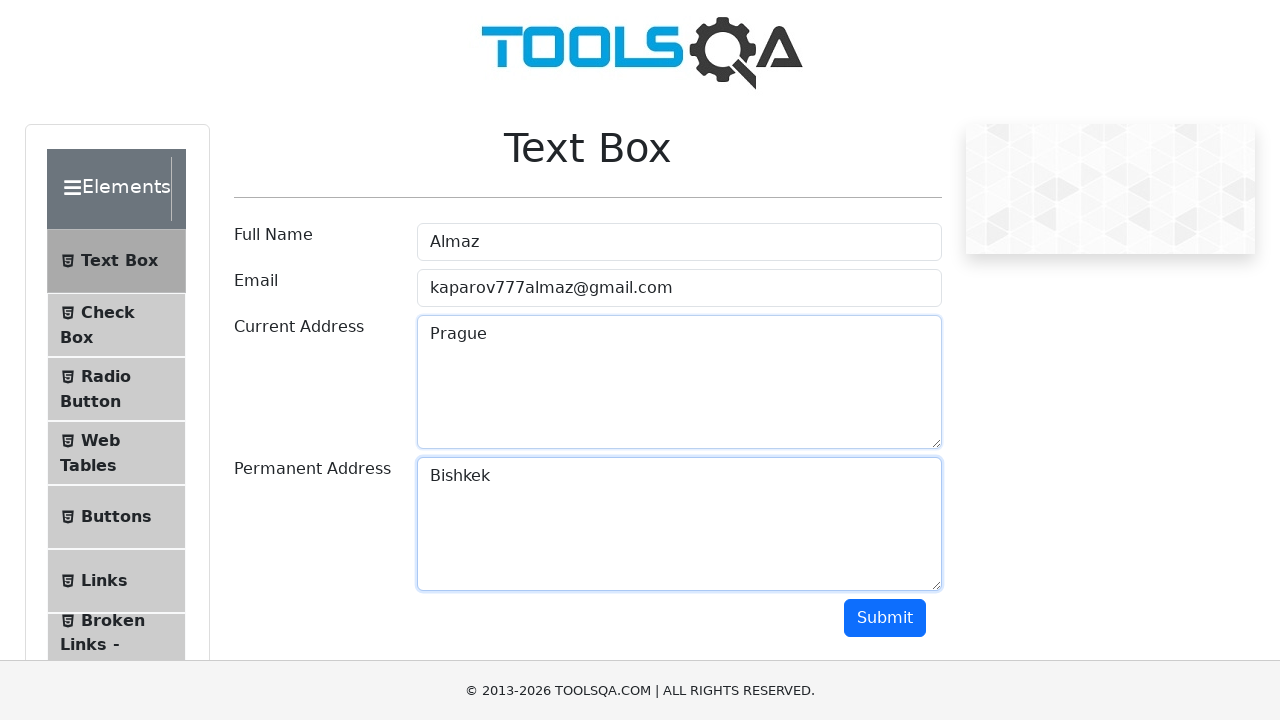

Scrolled down 250px to reveal submit button
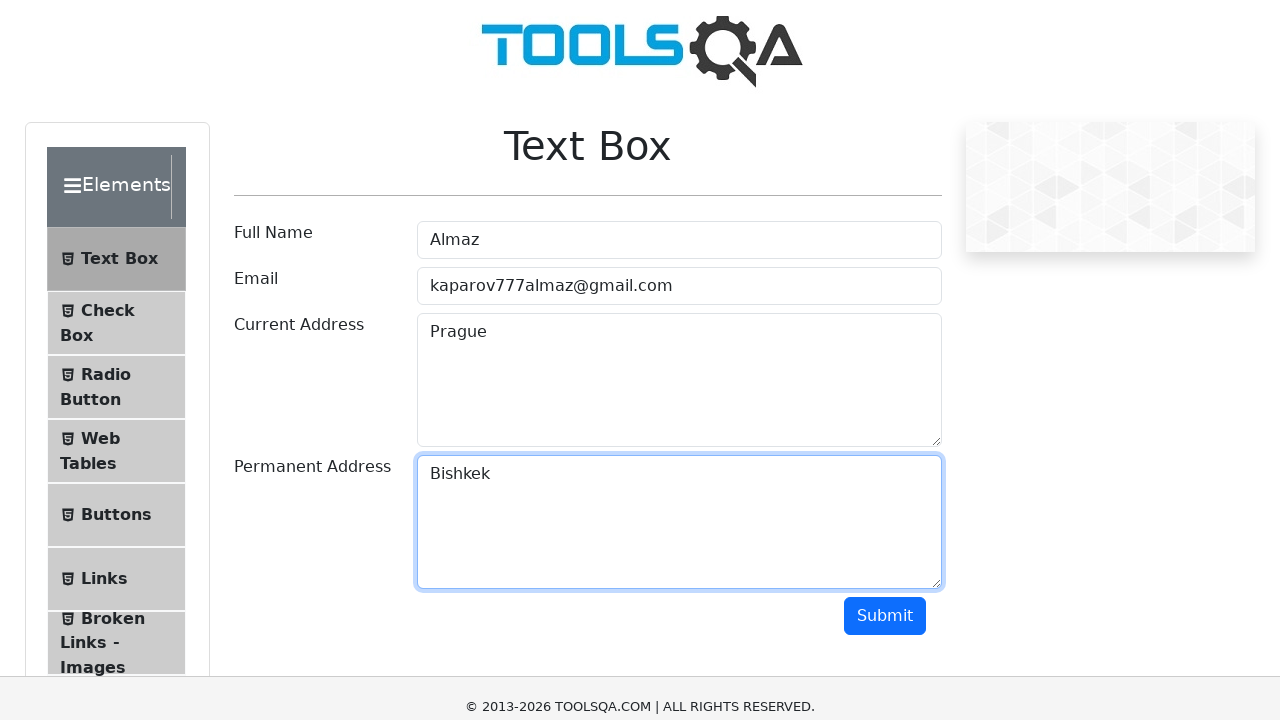

Clicked submit button to submit the form at (885, 368) on #submit
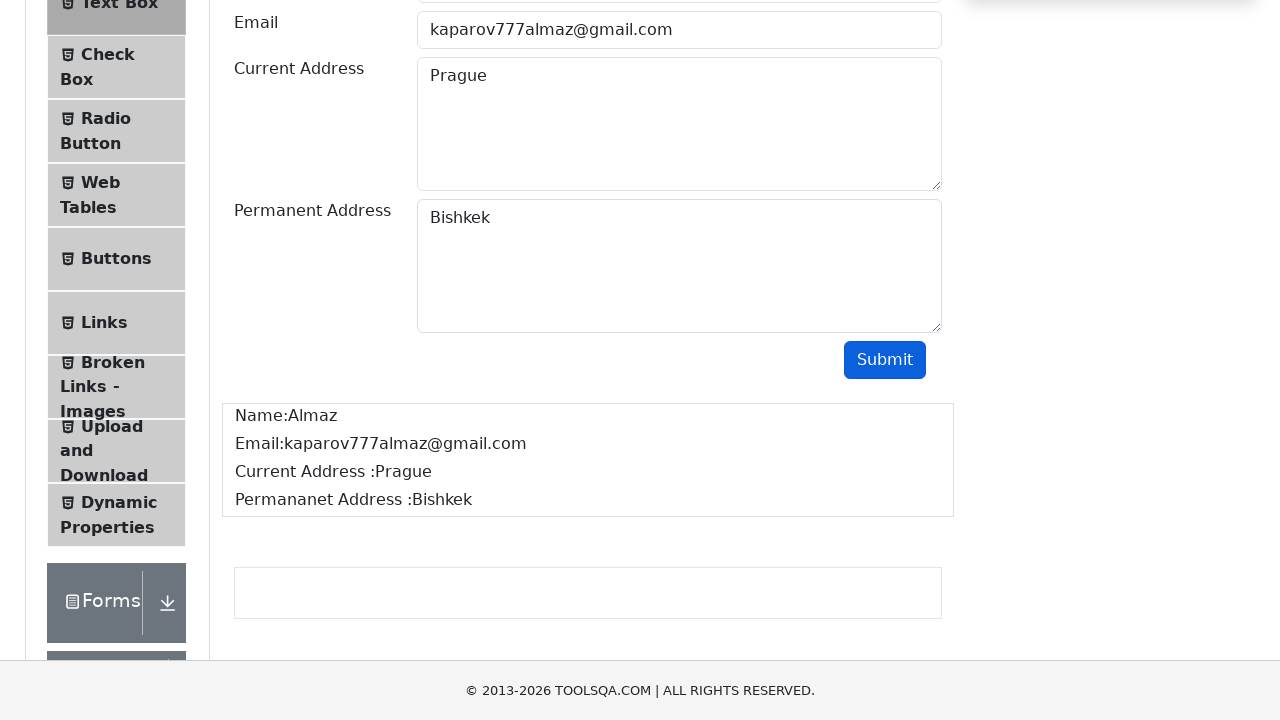

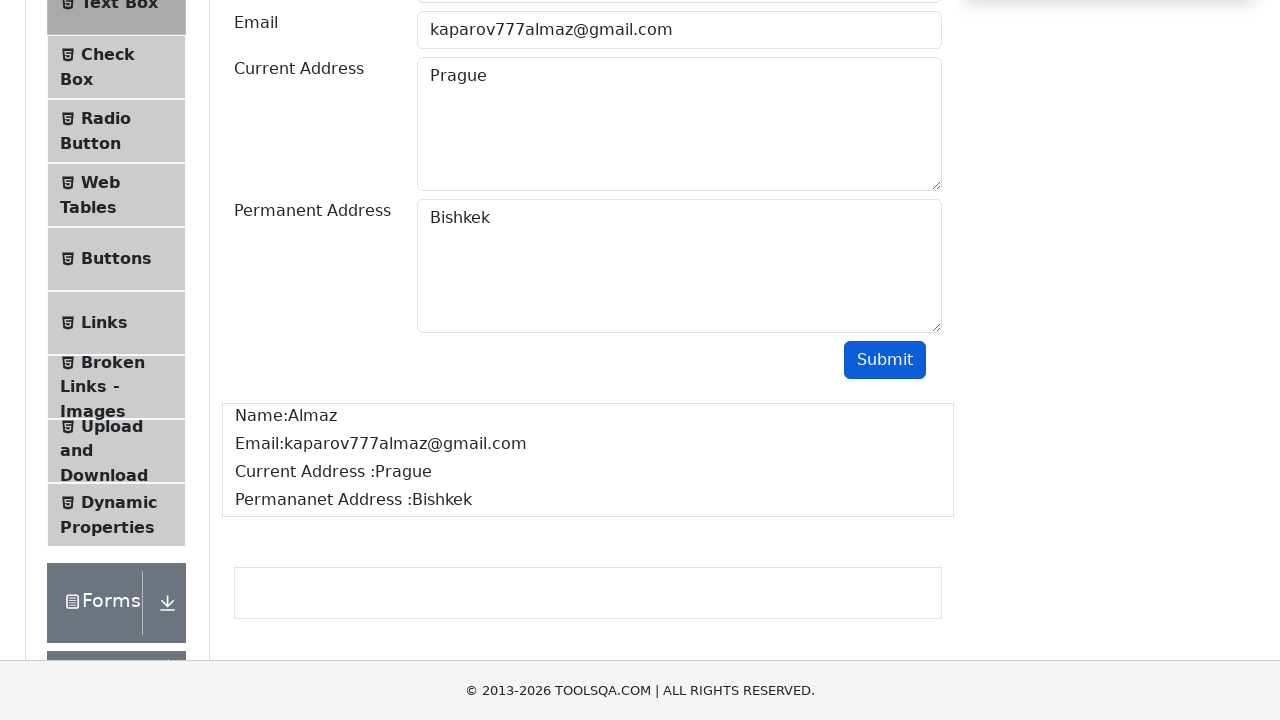